Tests various dropdown selection methods including select by index, visible text, and Bootstrap dropdowns on the Leafground practice page

Starting URL: https://www.leafground.com/select.xhtml

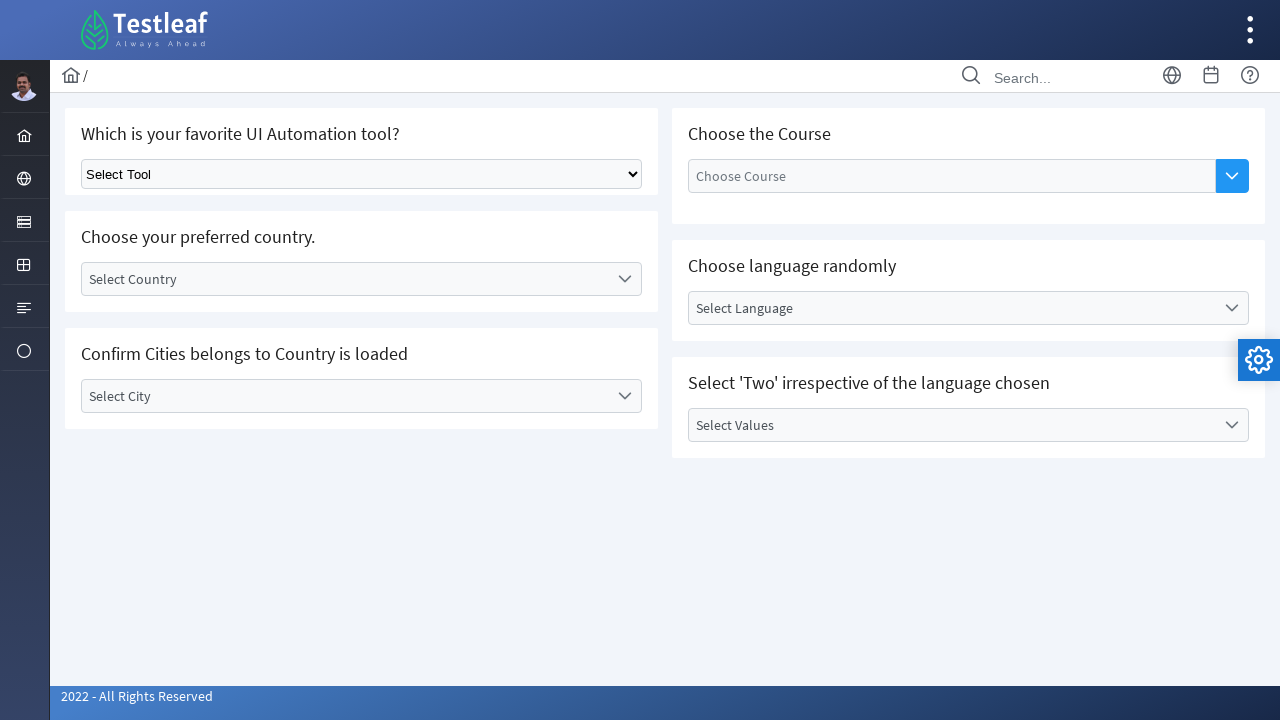

Selected first option from dropdown by index on select.ui-selectonemenu
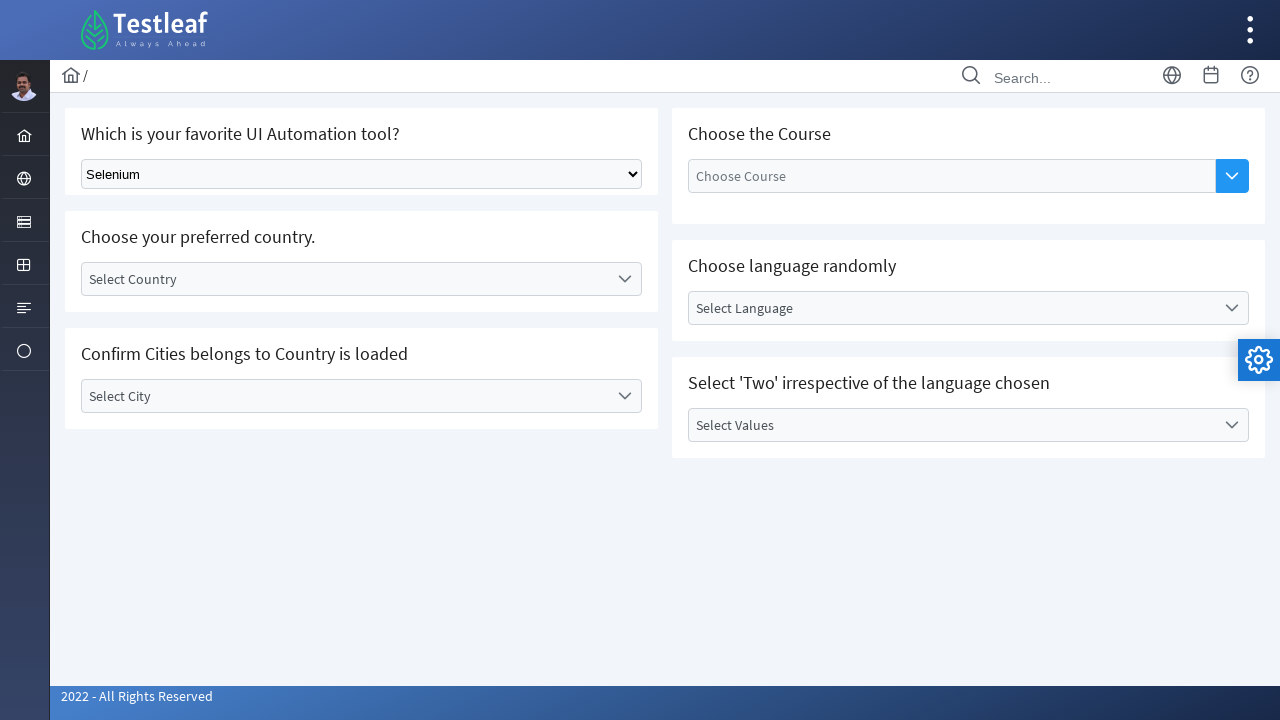

Selected 'Playwright' option from dropdown by visible text on select.ui-selectonemenu
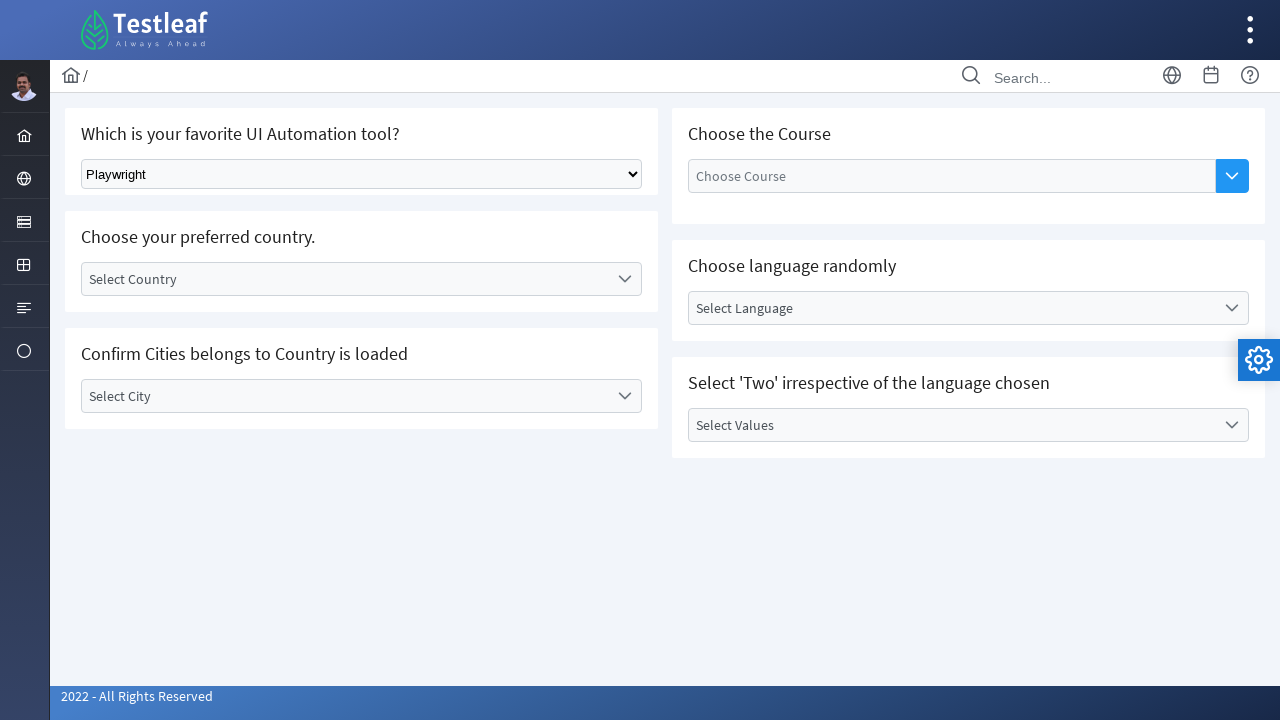

Selected 'Cypress' option from dropdown by visible text on select.ui-selectonemenu
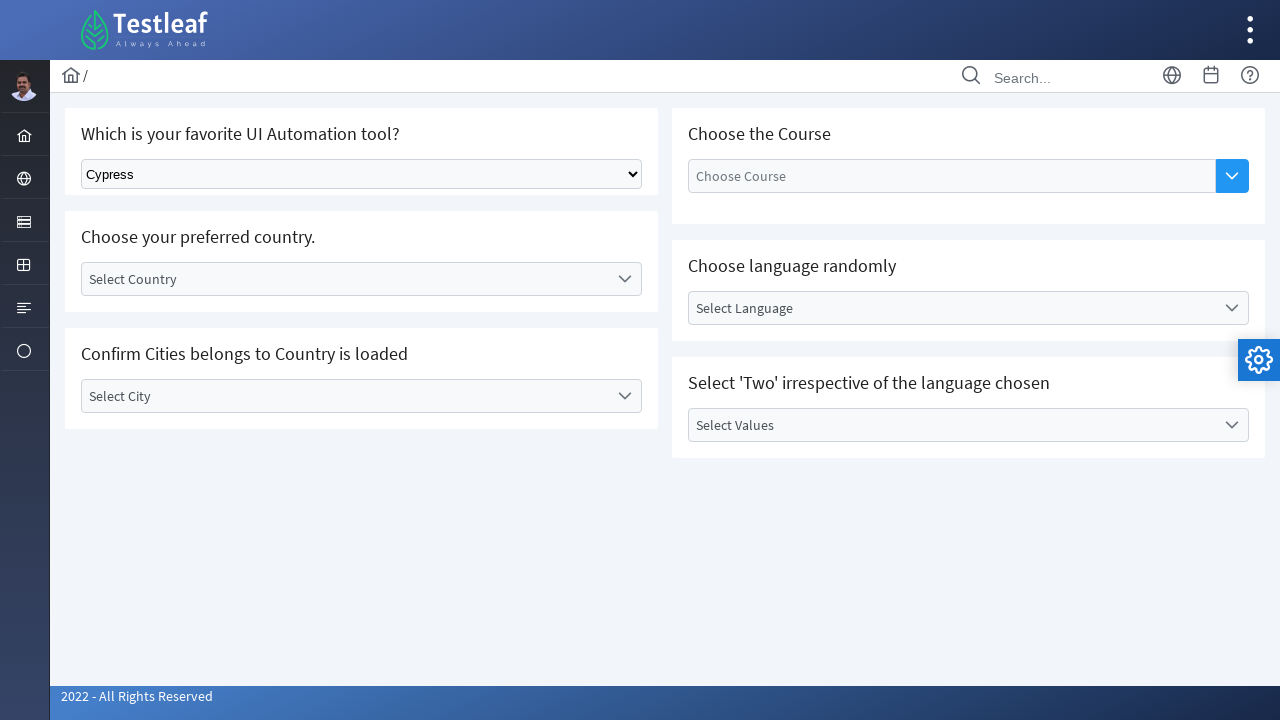

Selected 'Puppeteer' option from dropdown by visible text on select.ui-selectonemenu
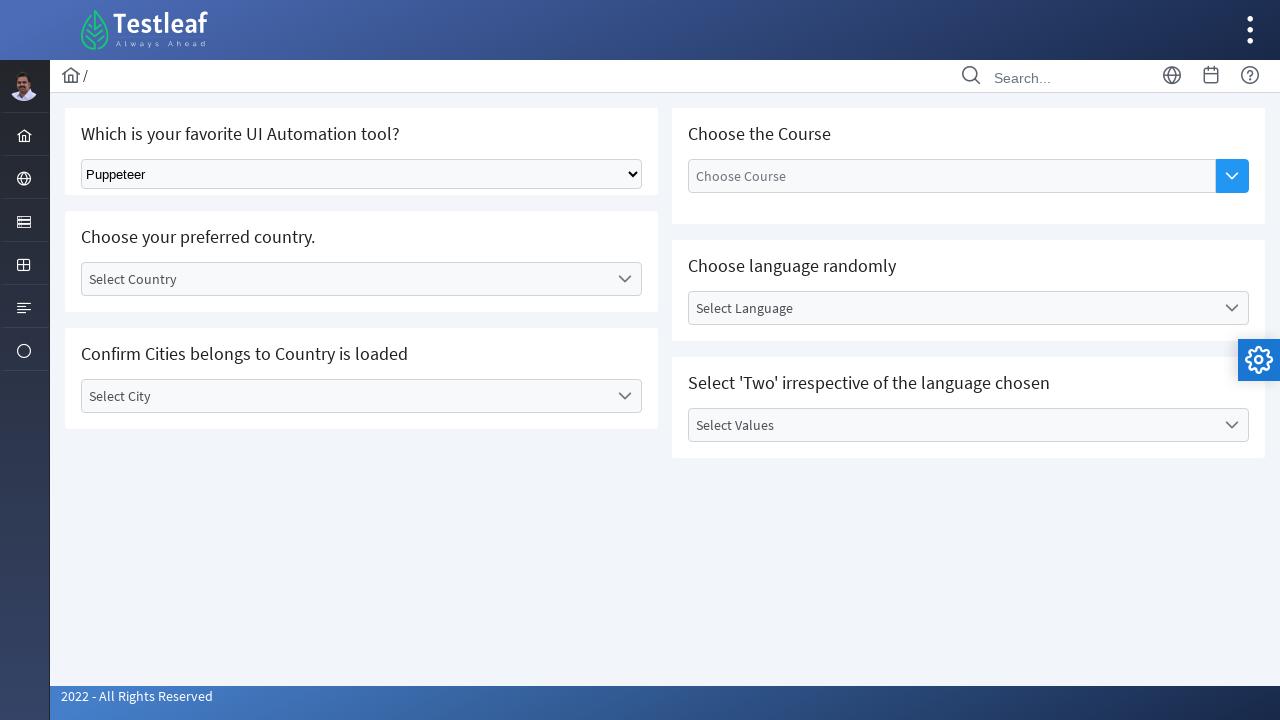

Clicked on Bootstrap country dropdown to open it at (362, 279) on div#j_idt87\:country
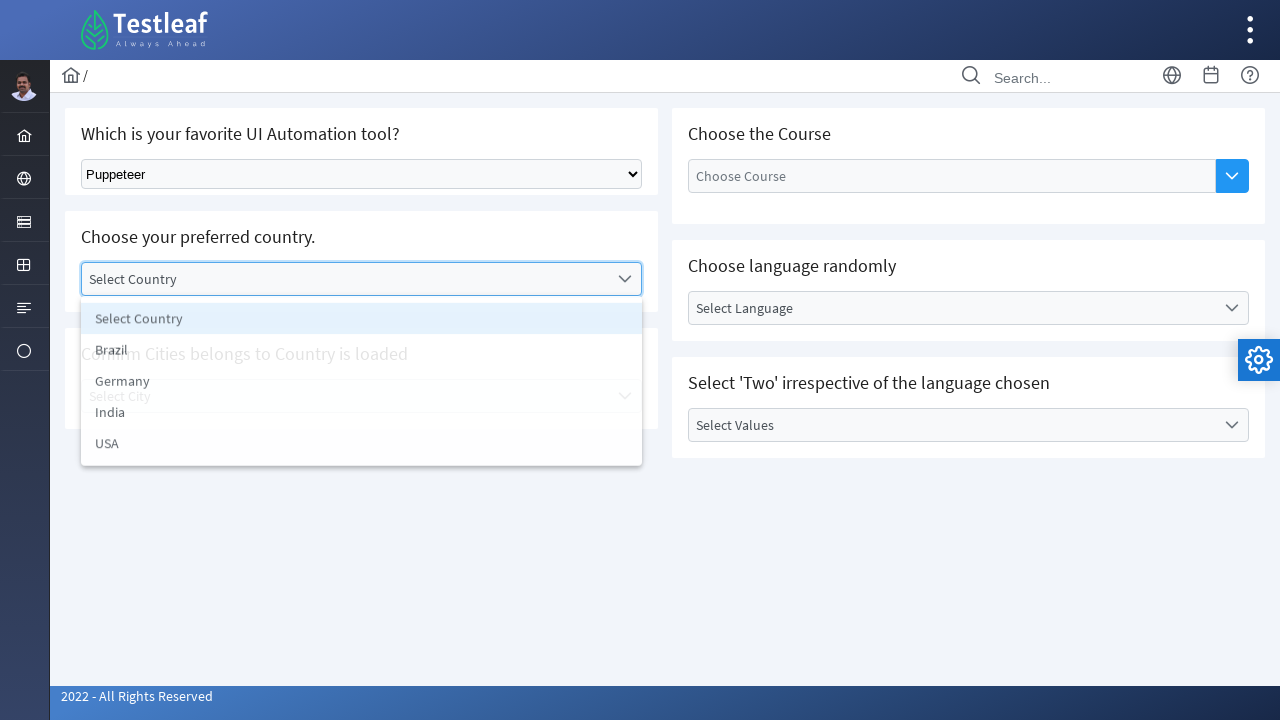

Located country dropdown options, found 5 items
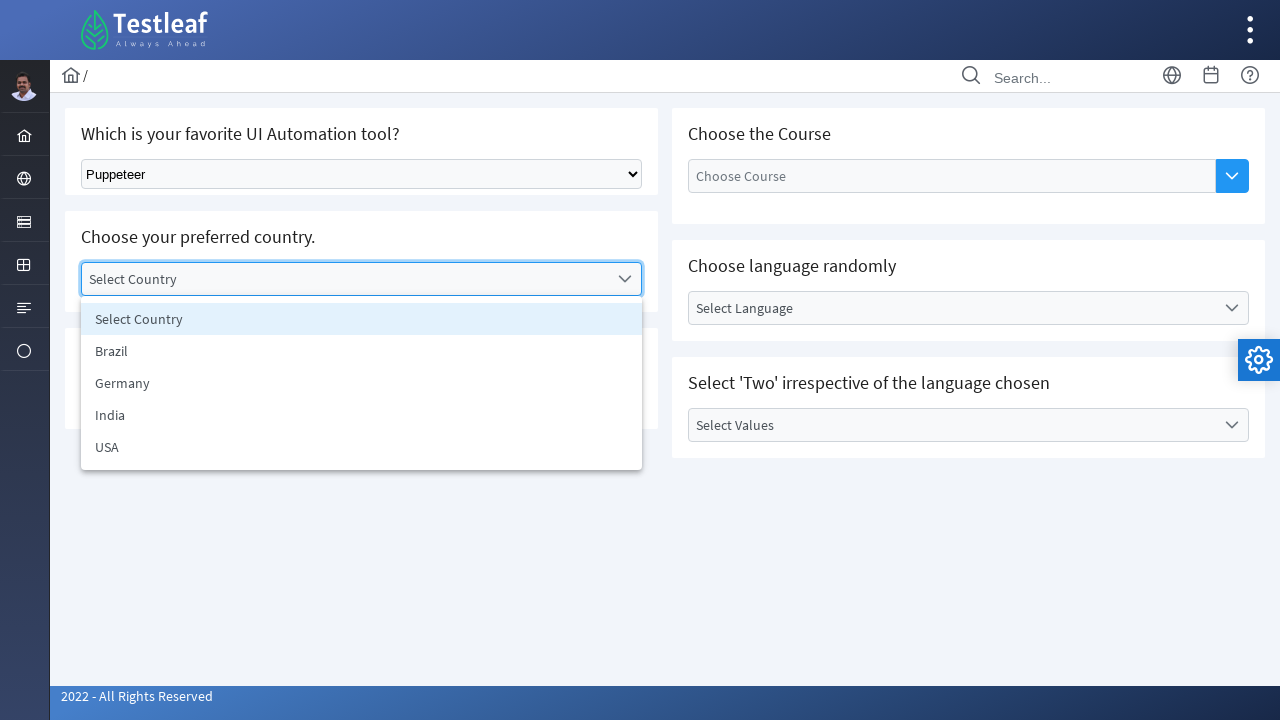

Selected 'USA' from country dropdown options at (362, 447) on ul#j_idt87\:country_items > li >> nth=4
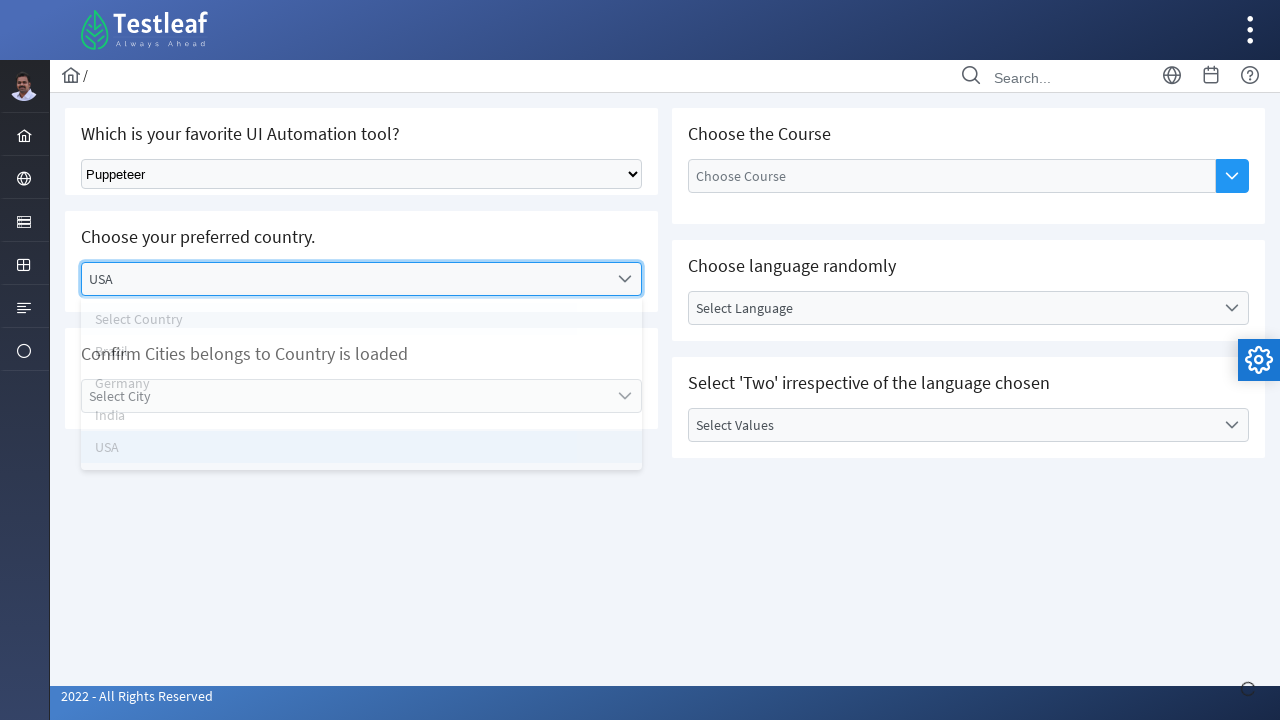

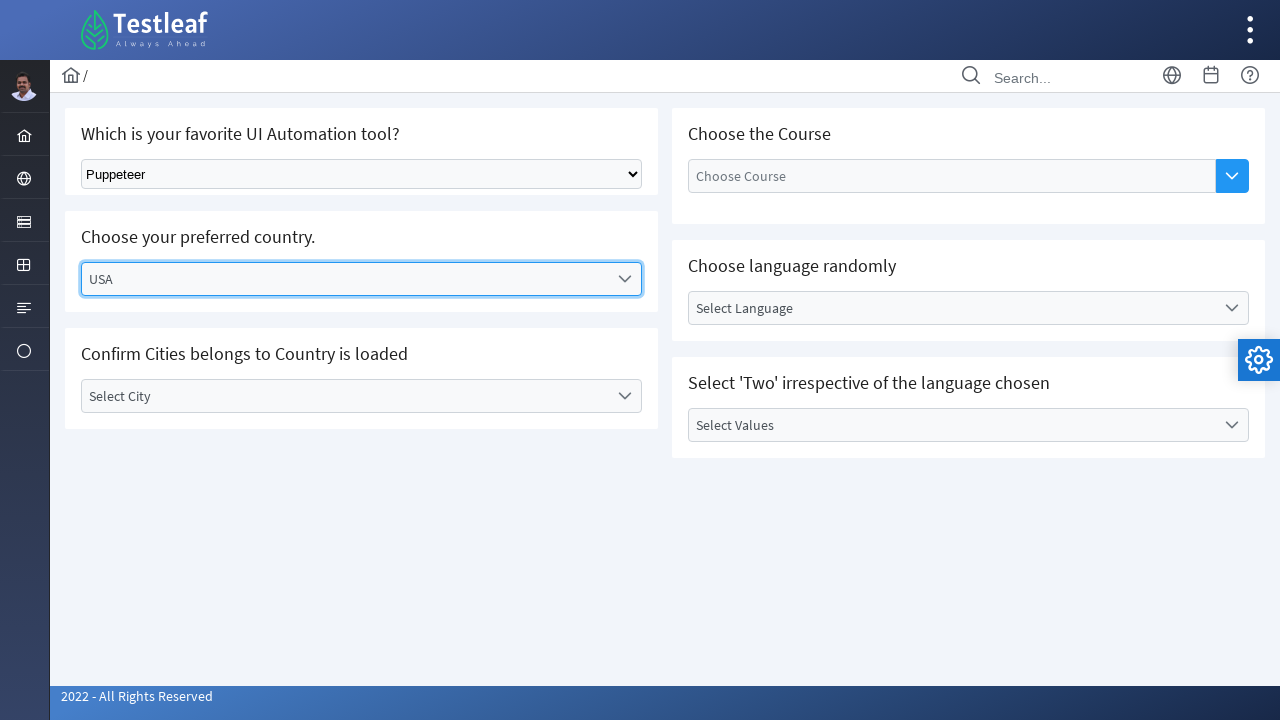